Tests iframe handling by switching to an iframe by index, typing text into an input field within the iframe, and switching back to the main content

Starting URL: https://demo.automationtesting.in/Frames.html

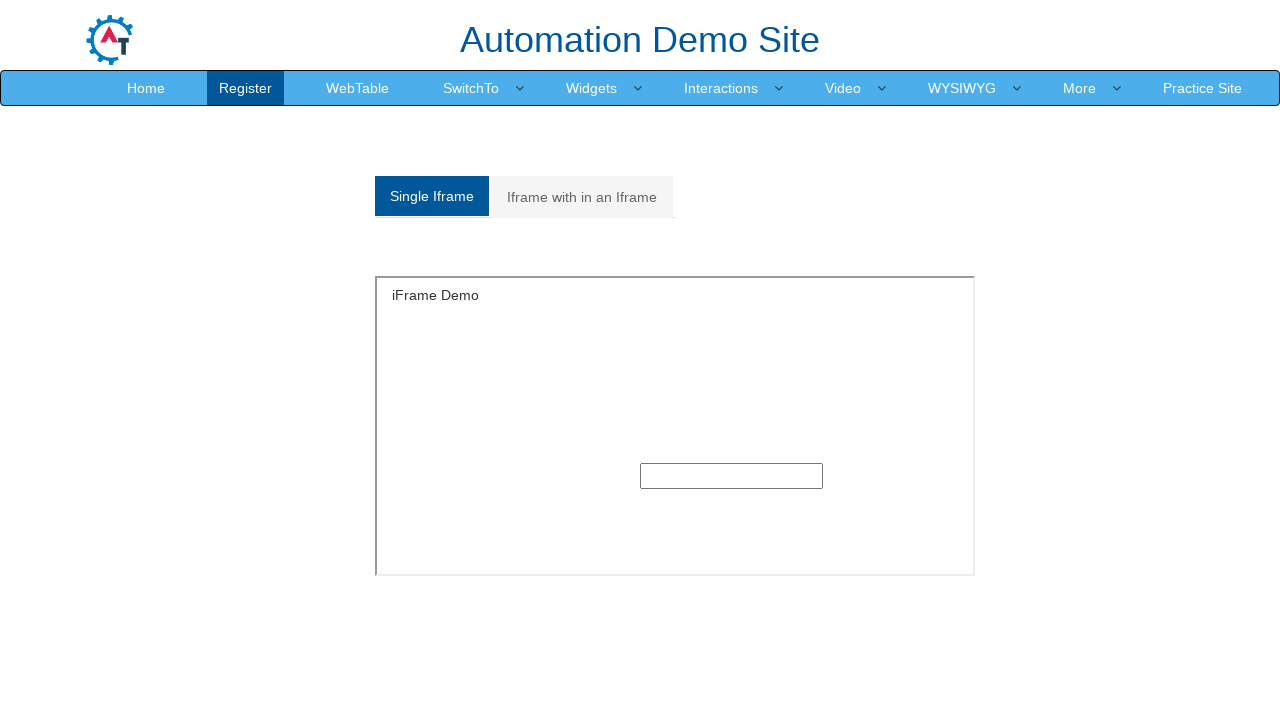

Navigated to iframe handling test page
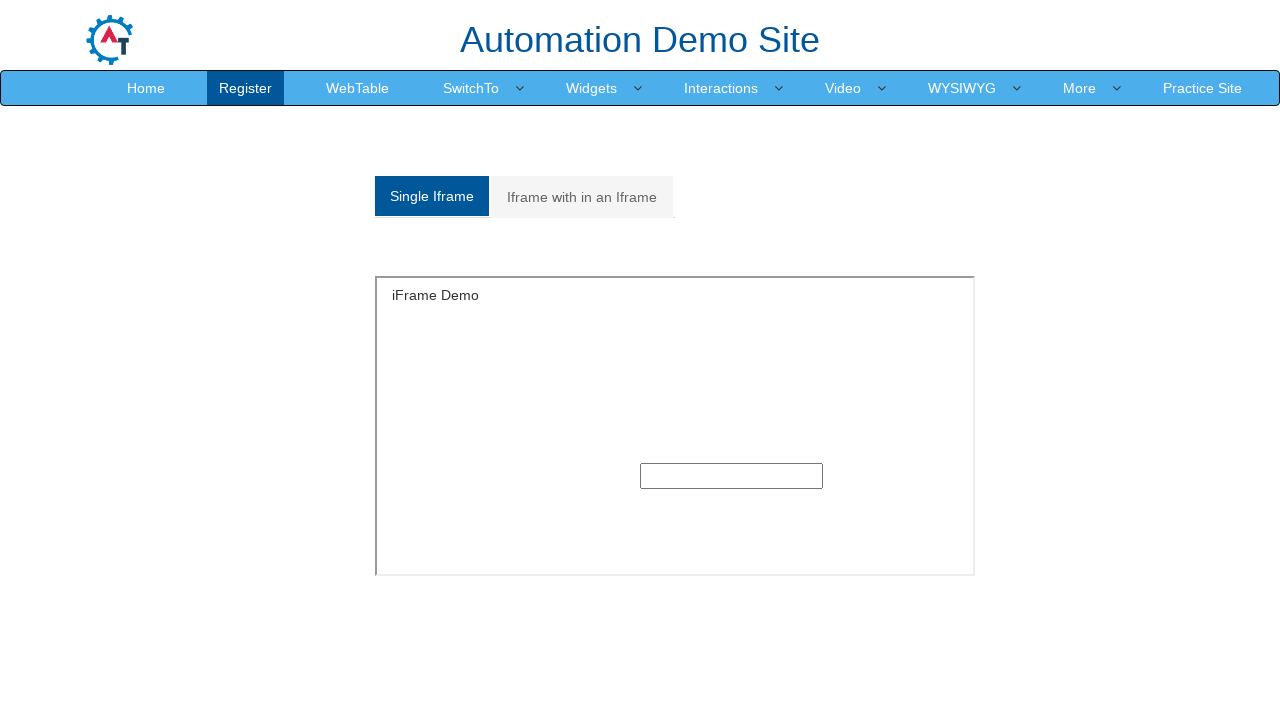

Located and switched to first iframe by index
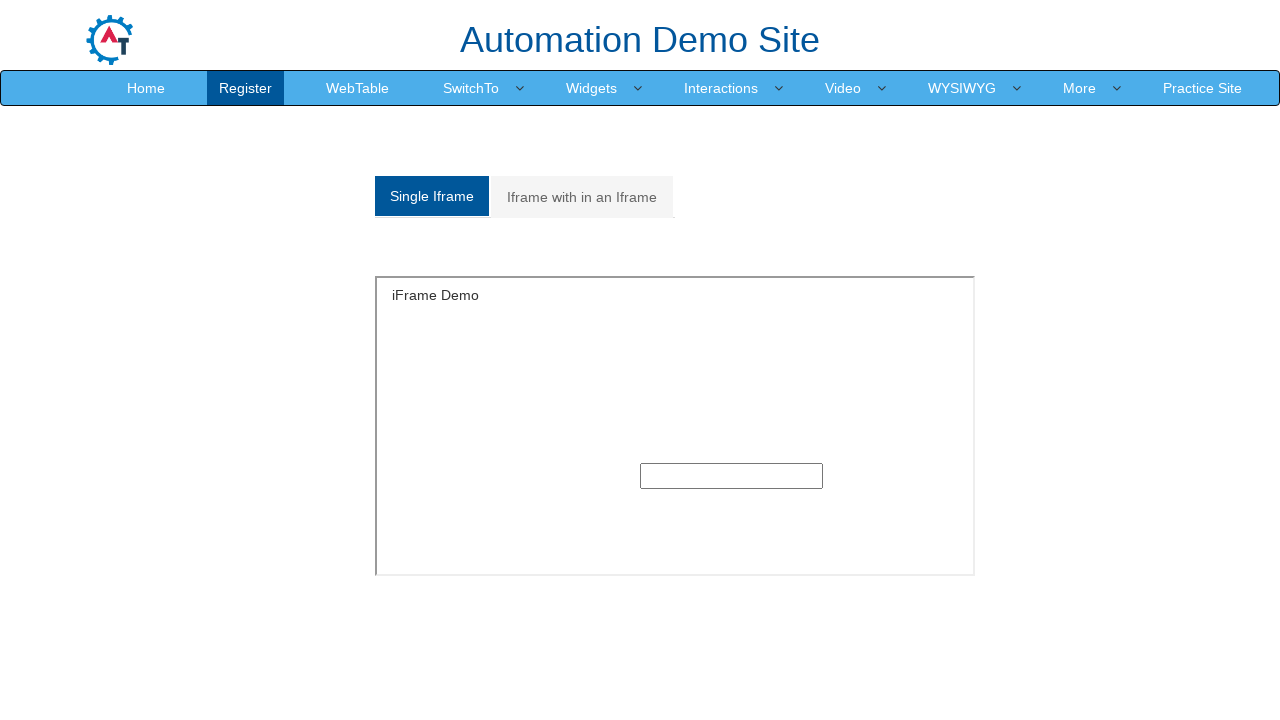

Filled input field within iframe with 'Hello, iFrame!' on iframe >> nth=0 >> internal:control=enter-frame >> input[type='text']
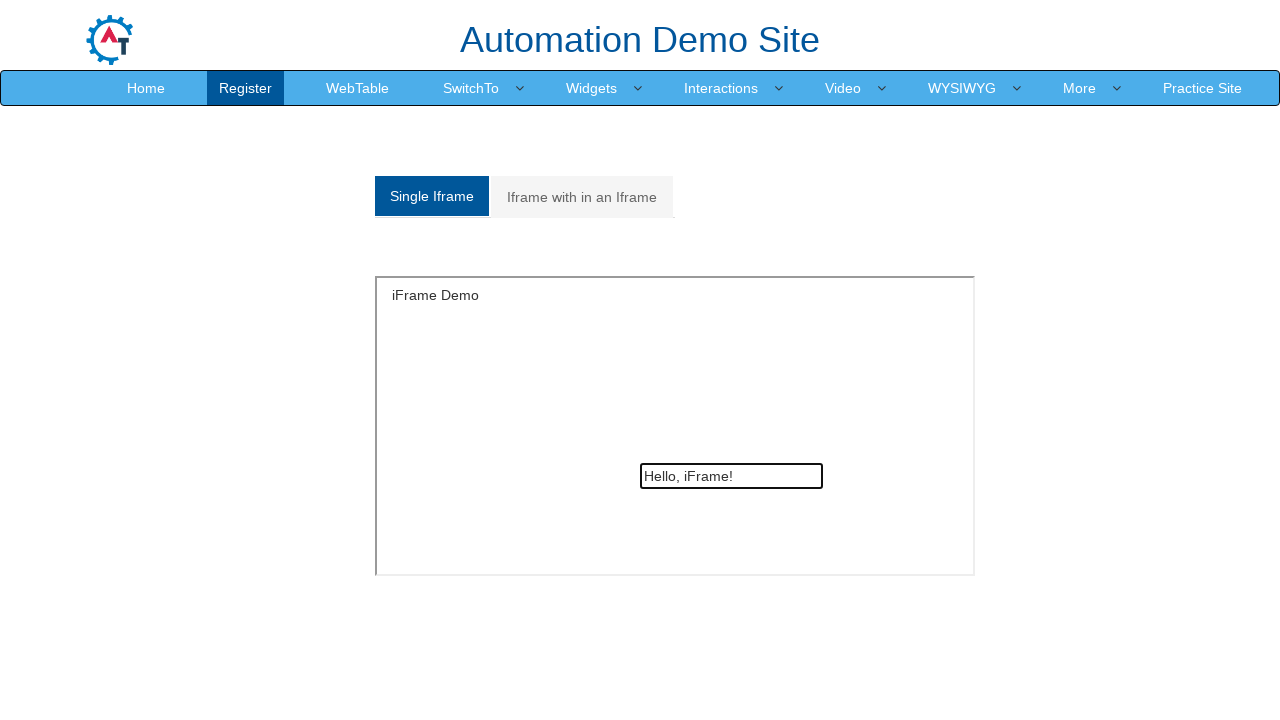

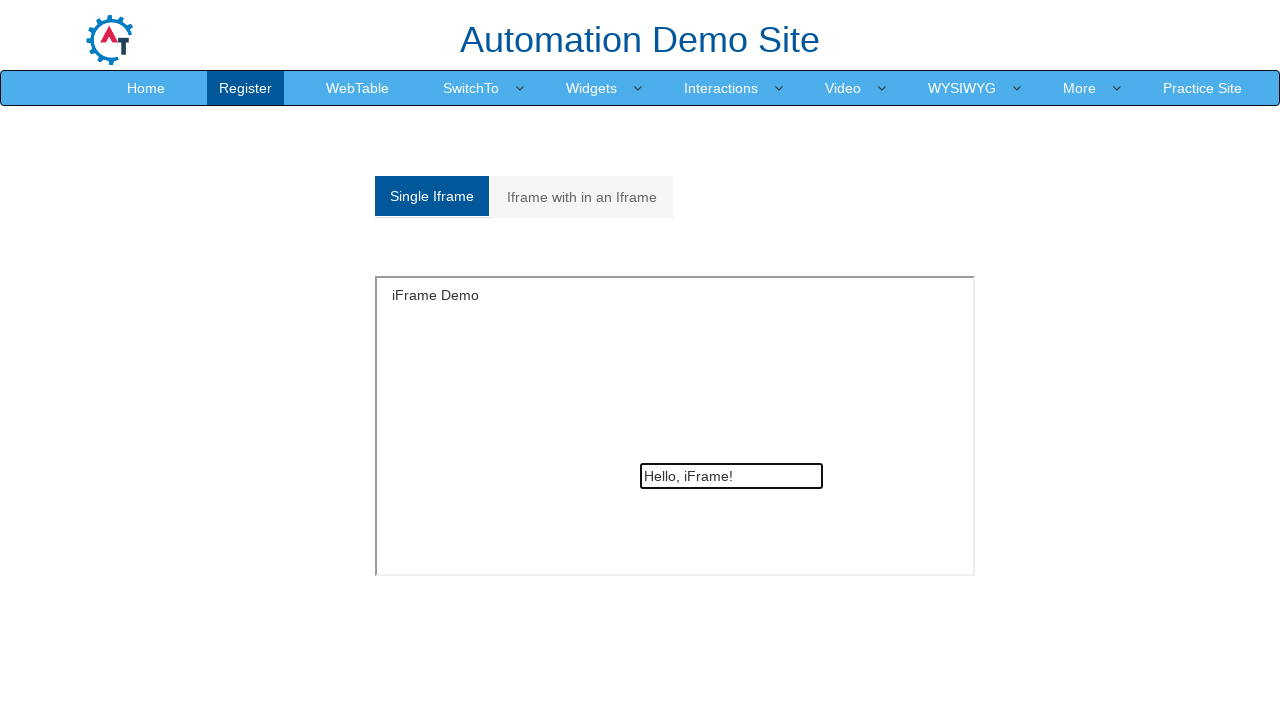